Navigates to the OrangeHRM demo login page and waits for it to fully load, verifying the page is accessible.

Starting URL: https://opensource-demo.orangehrmlive.com/web/index.php/auth/login

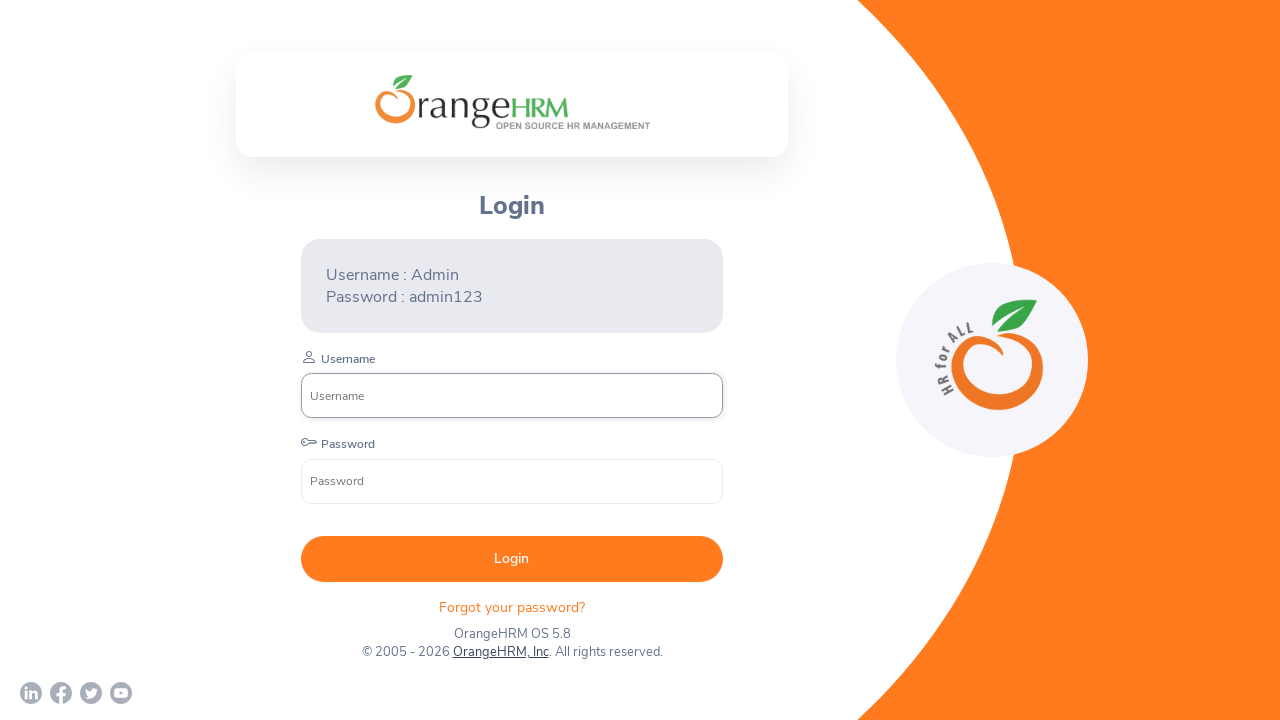

Waited for network idle state on OrangeHRM login page
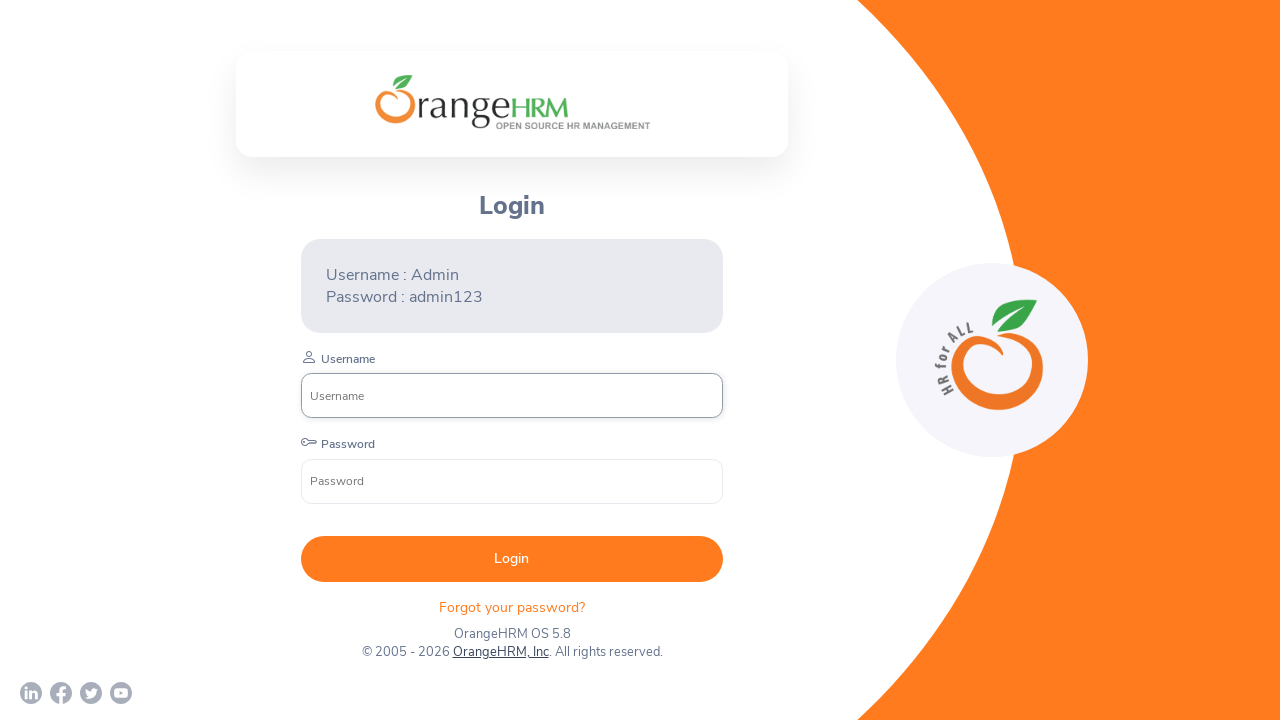

Username input field loaded and verified
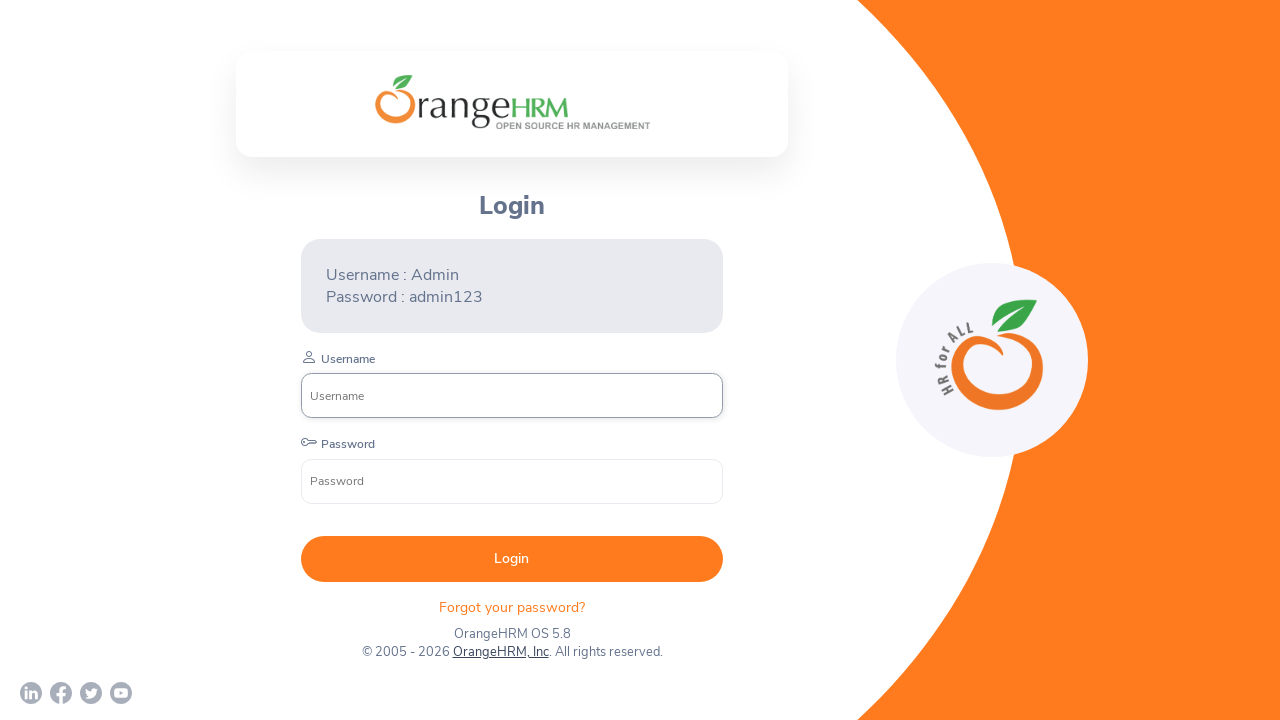

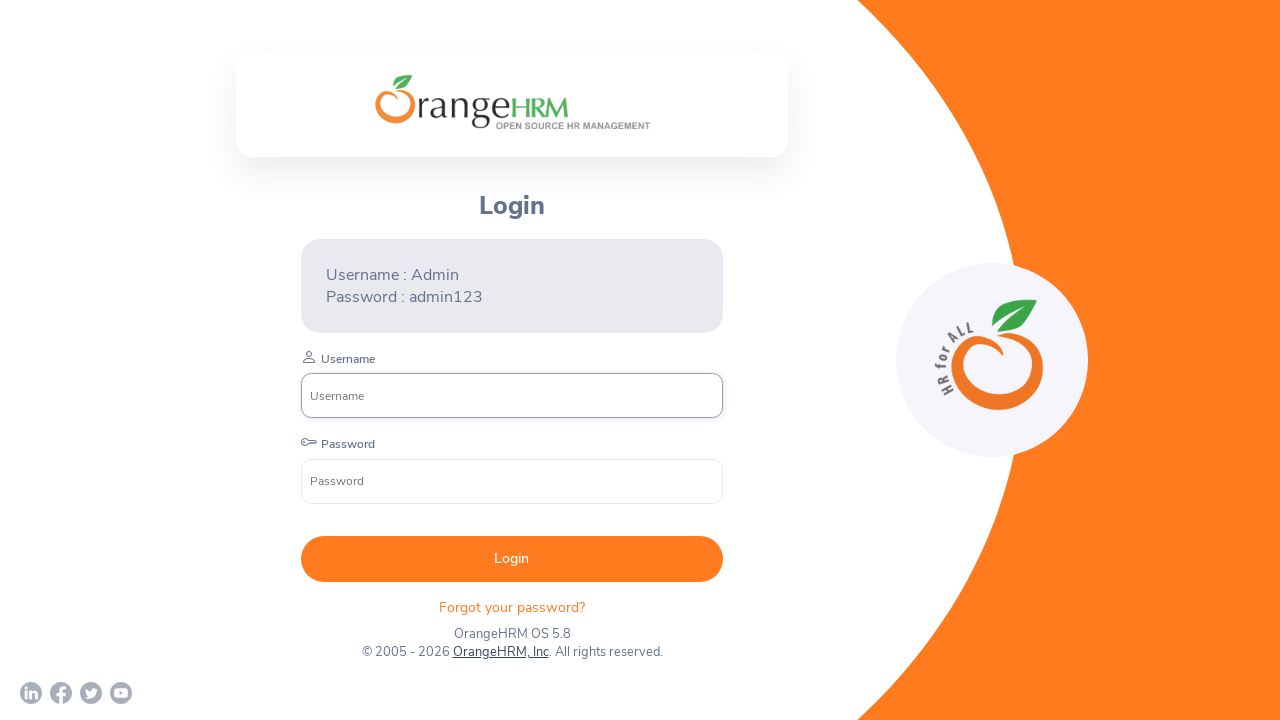